Tests hide and show functionality by clicking hide button to hide a text box, then clicking show button to display it again

Starting URL: https://codenboxautomationlab.com/practice/

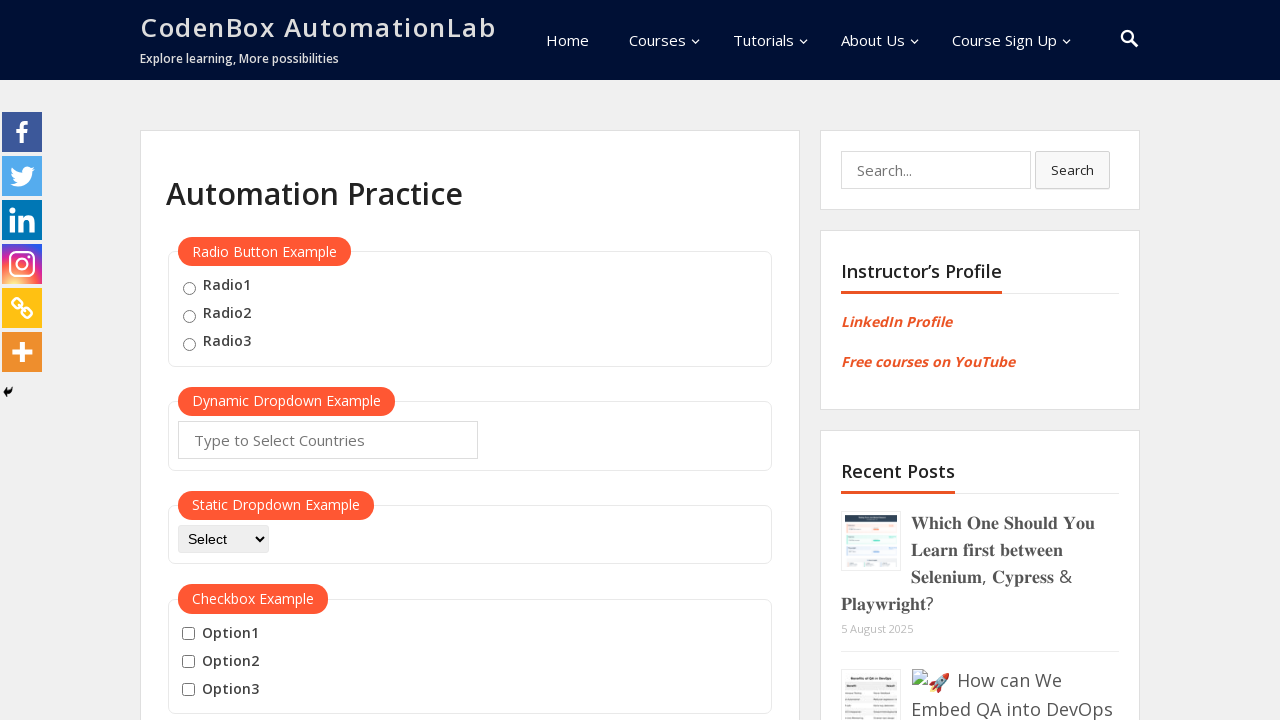

Scrolled down to hide/show section
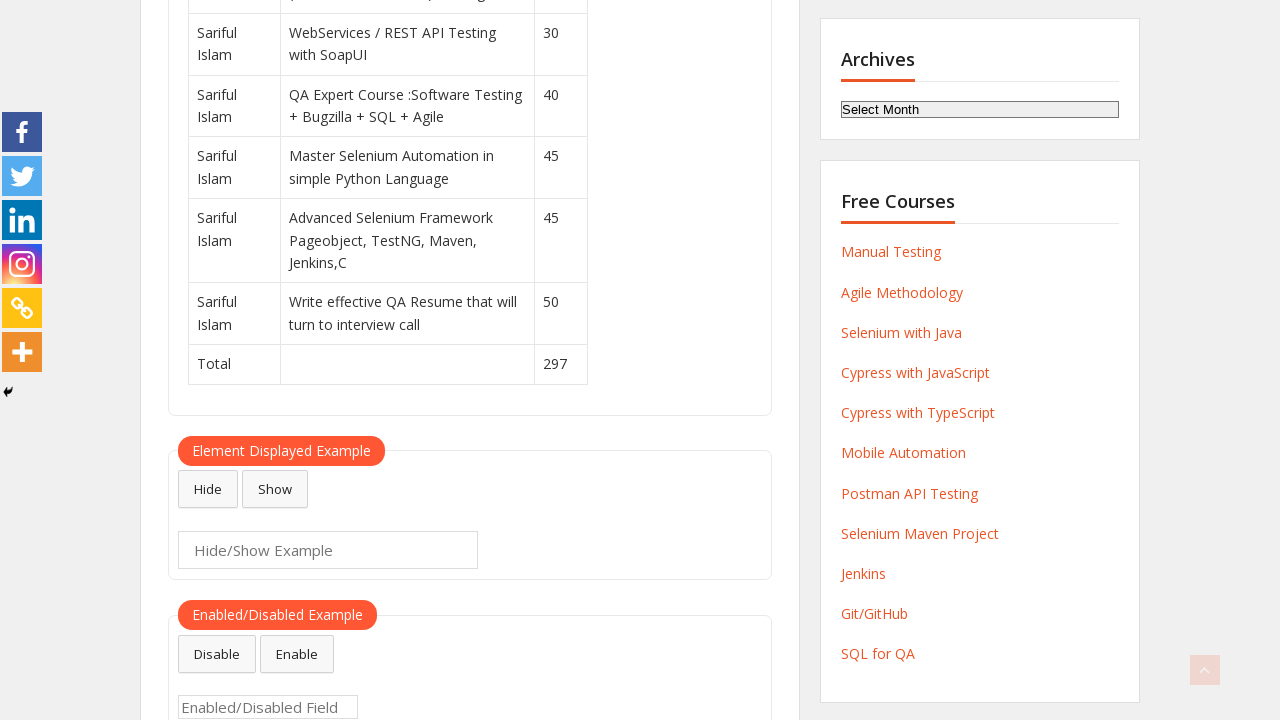

Clicked hide button to hide the text box at (208, 489) on #hide-textbox
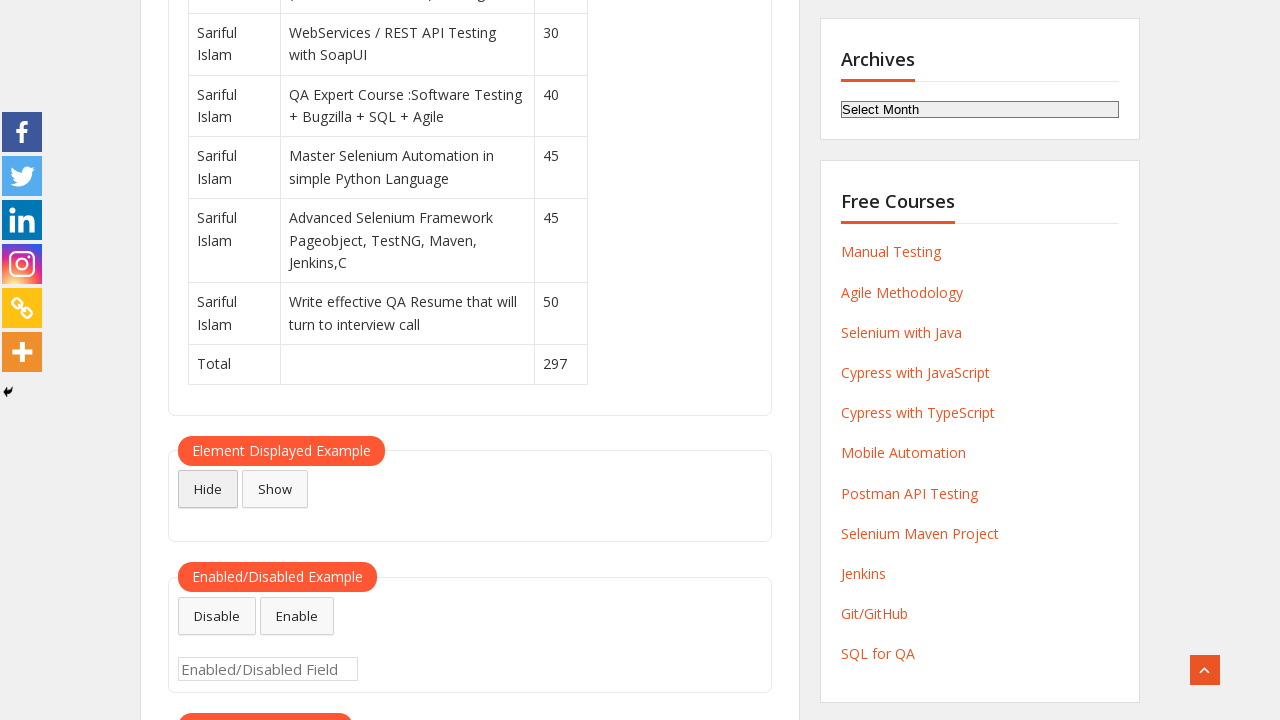

Clicked show button to display the text box again at (275, 489) on #show-textbox
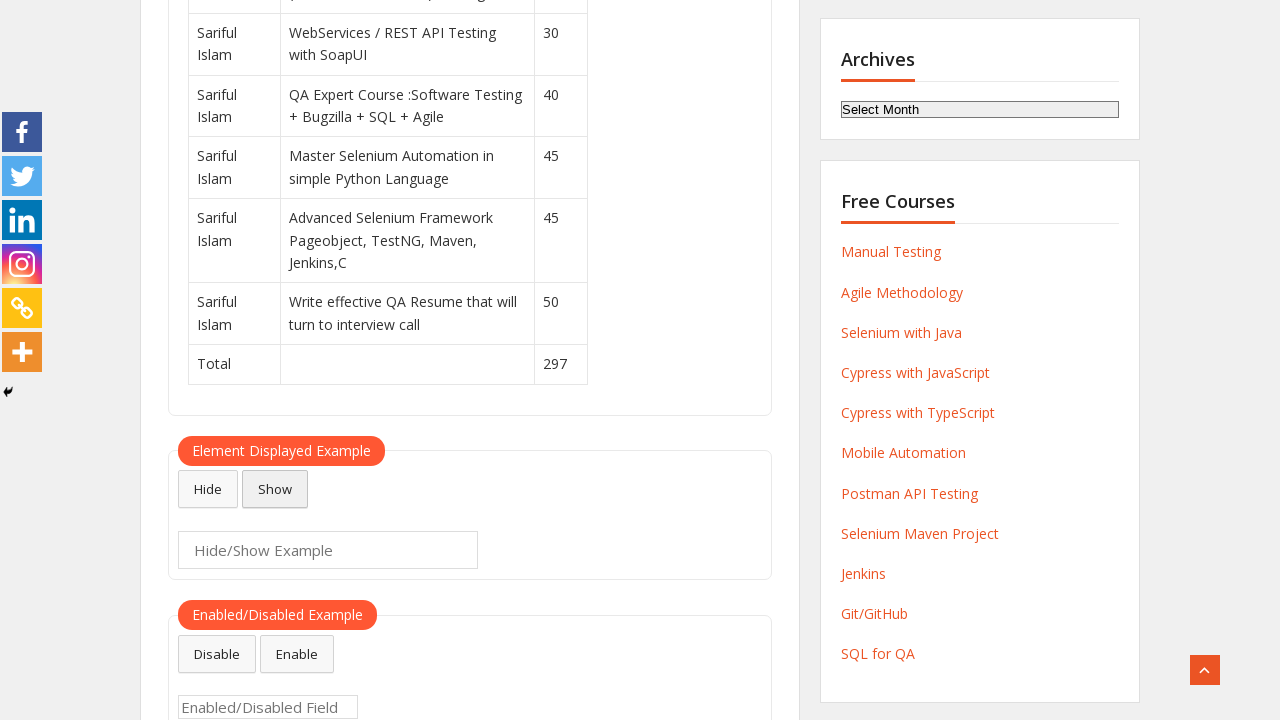

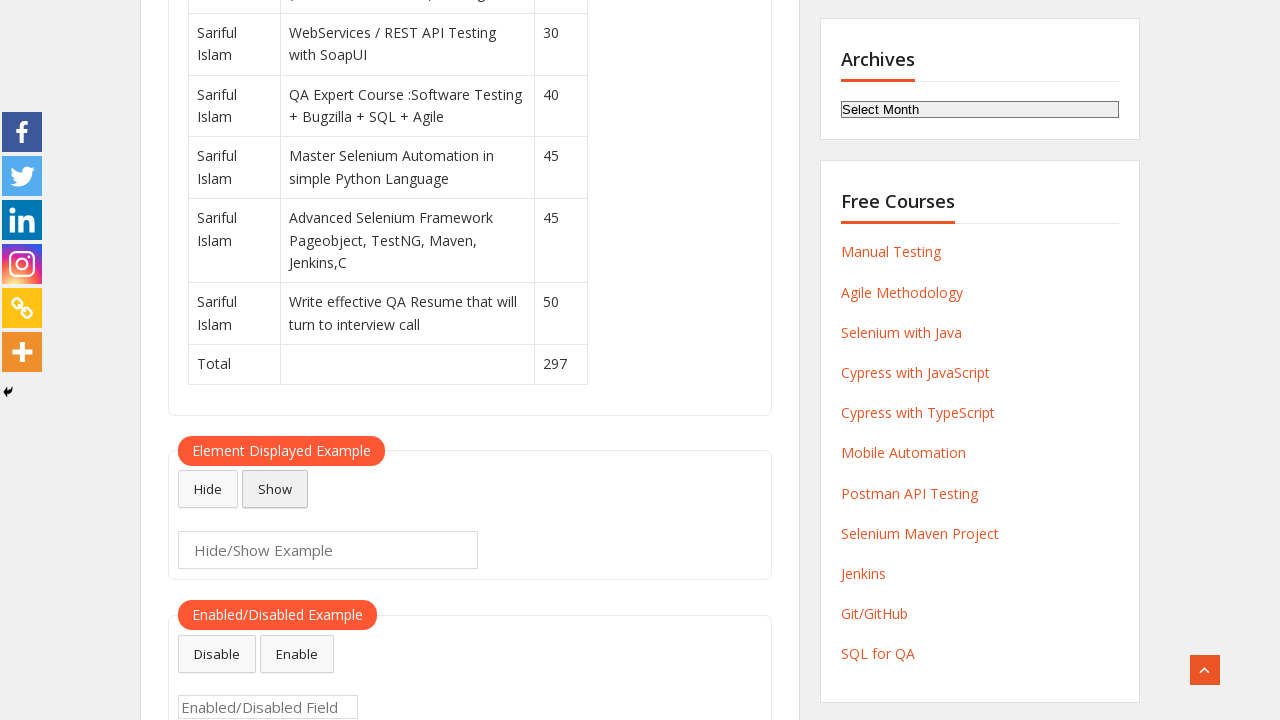